Tests keyboard input functionality by typing text on a page that responds to keyboard events

Starting URL: https://training-support.net/webelements/keyboard-events

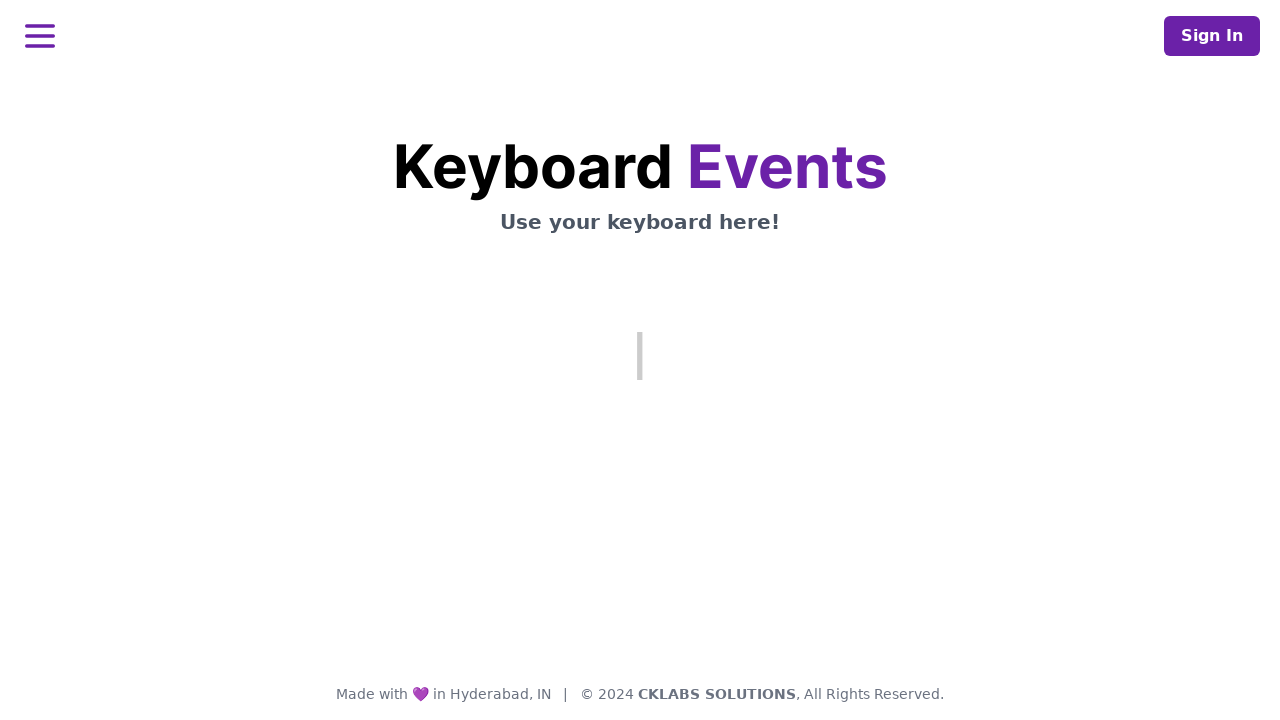

Typed 'This is a selenium script' using keyboard events
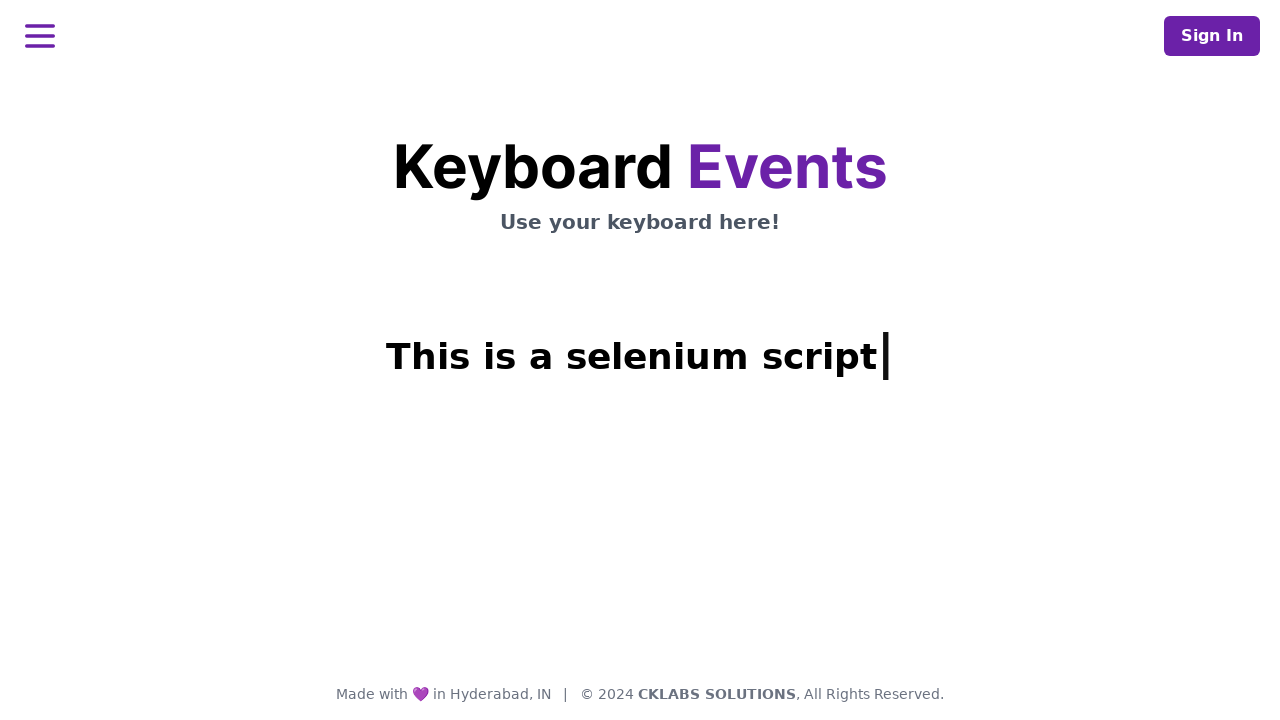

Waited for h1.mt-3 element to appear on page
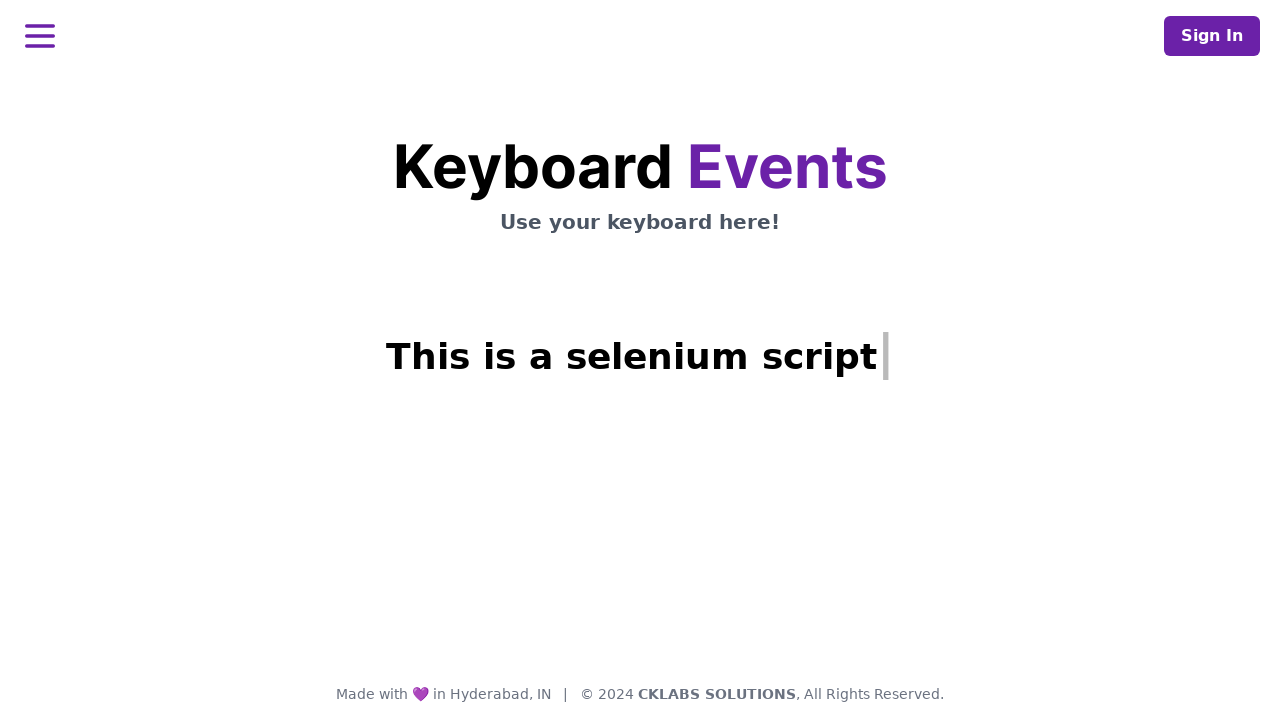

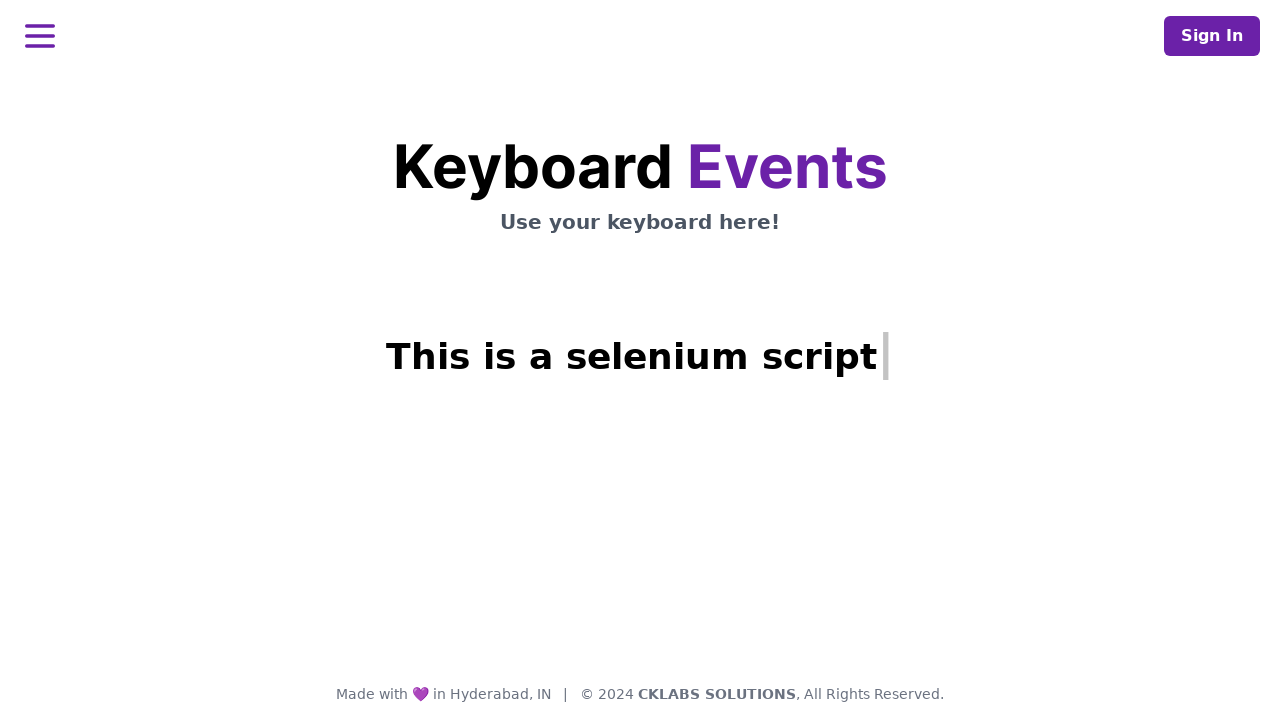